Tests radio button selection using different methods - by value attribute, by index, and by iterating through options to find specific value

Starting URL: http://echoecho.com/htmlforms10.htm

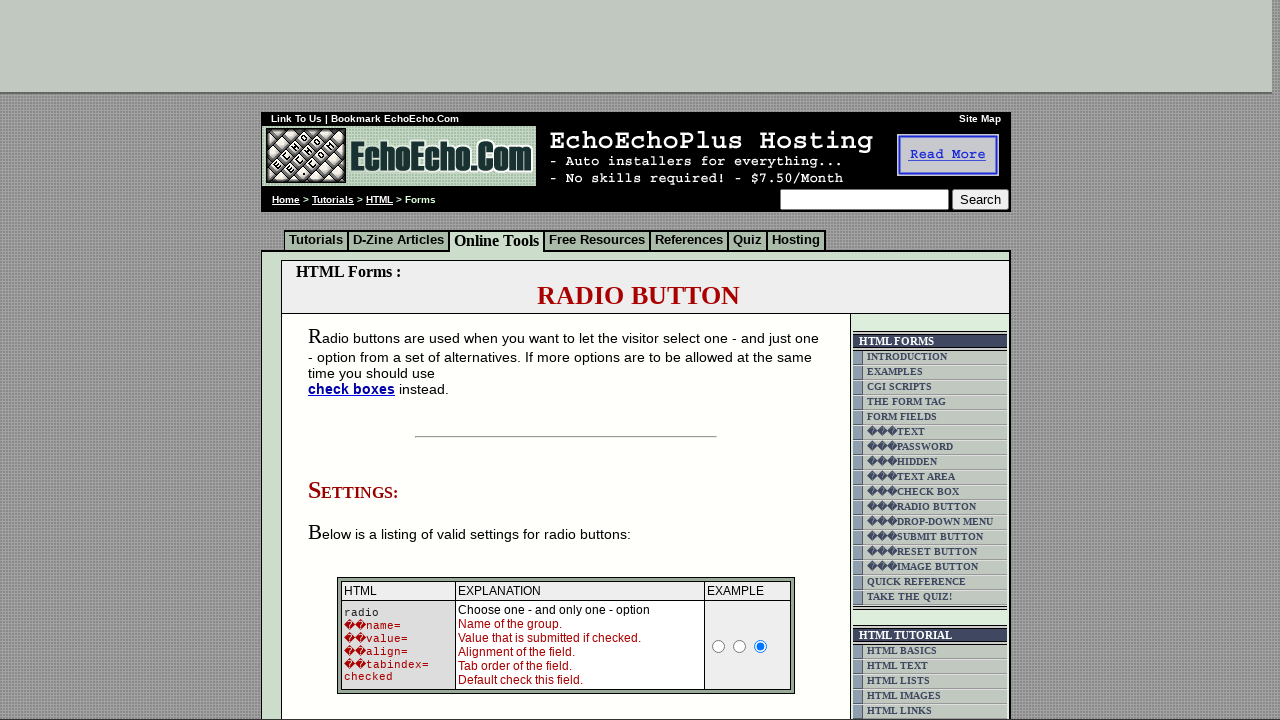

Selected 'Cheese' radio button by value attribute at (356, 360) on input[value='Cheese']
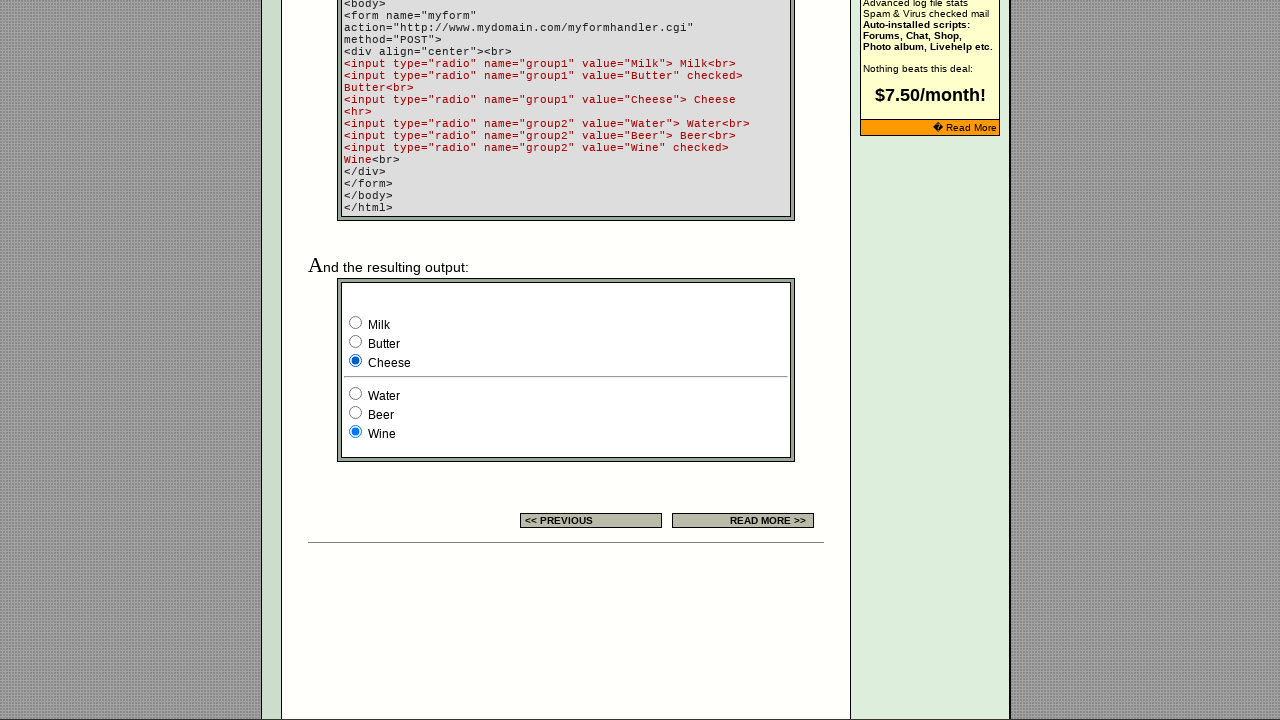

Selected second radio button in group2 by index at (356, 412) on input[name='group2'] >> nth=1
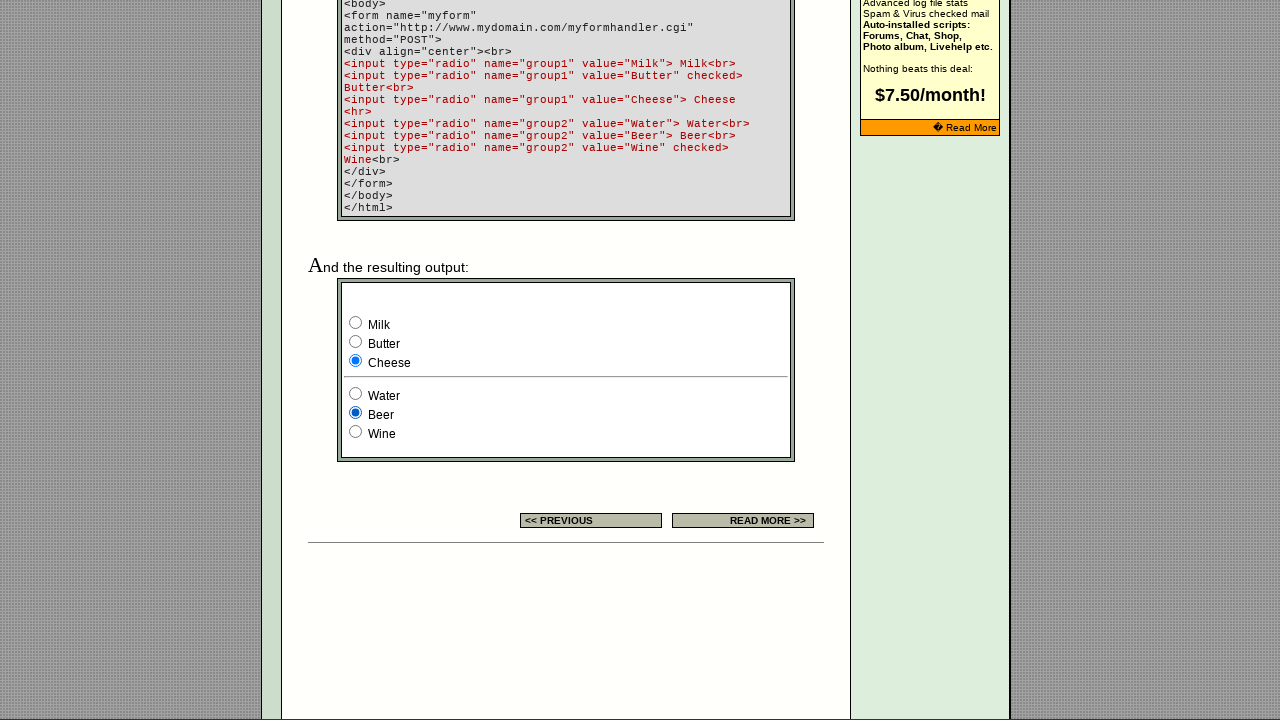

Selected 'Beer' radio button by iterating through group2 options at (356, 412) on input[name='group2'] >> nth=1
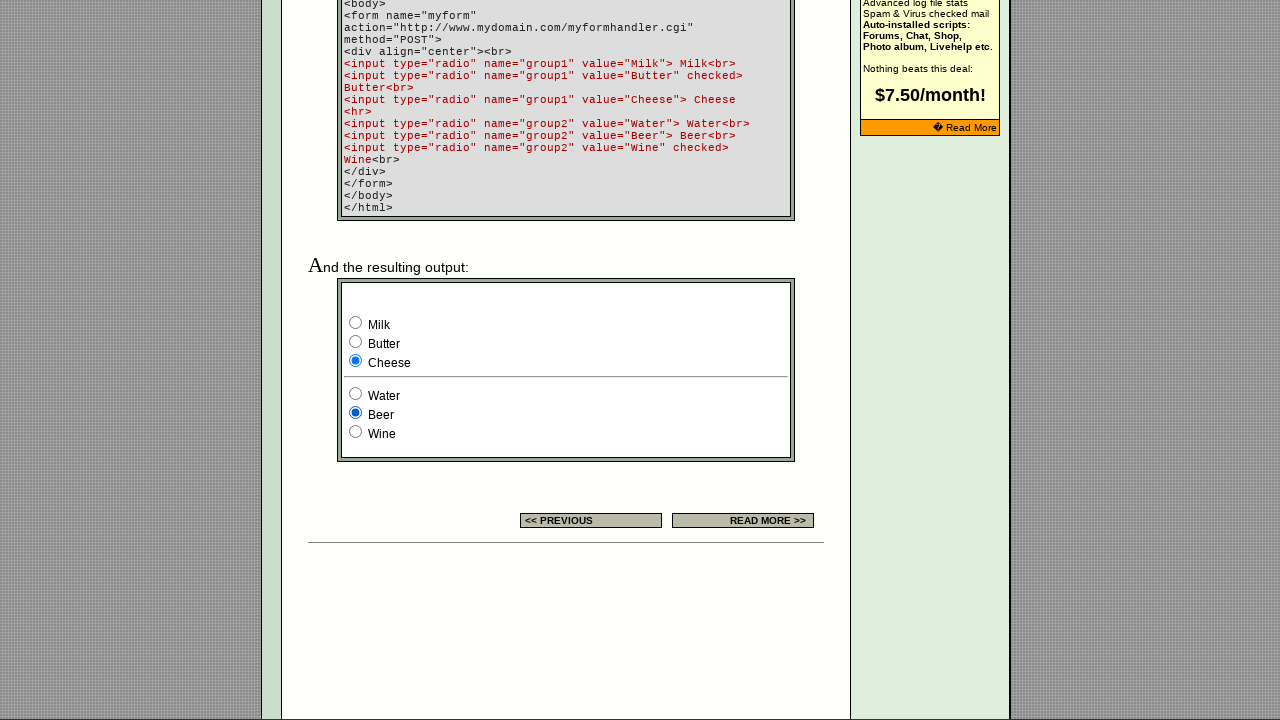

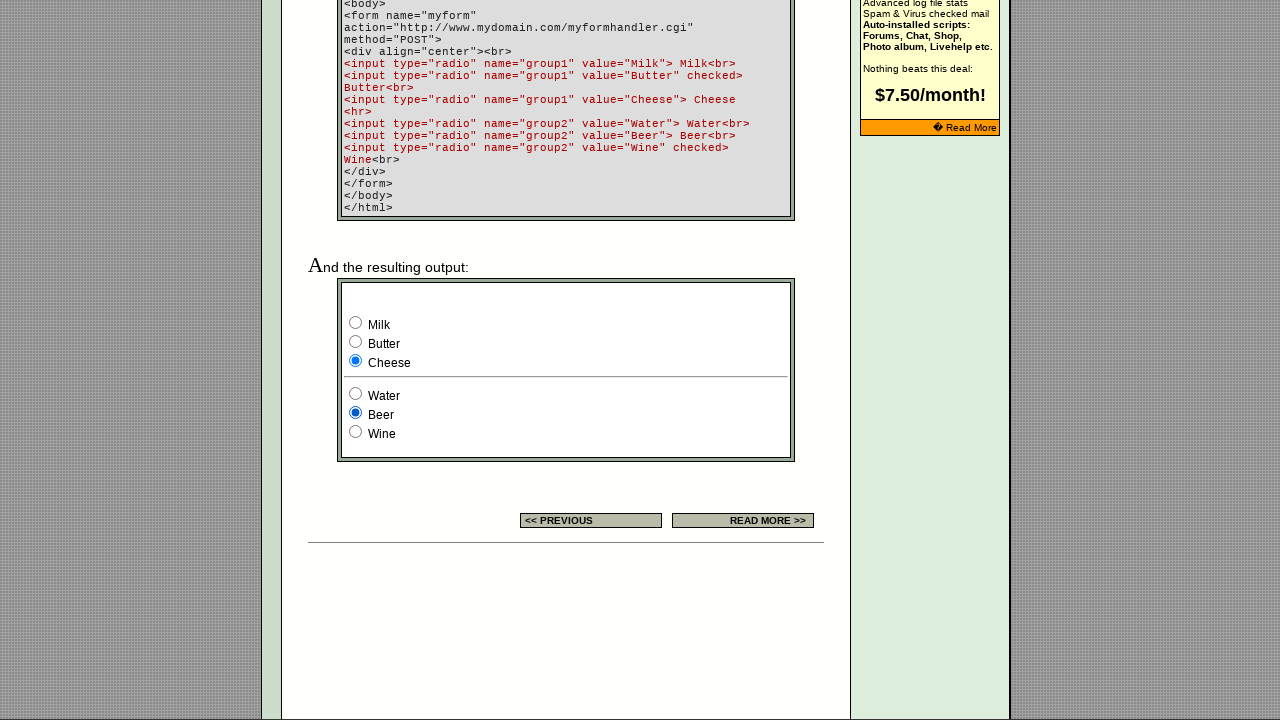